Tests checkbox interaction by clicking on a checkbox element to toggle its state

Starting URL: https://www.selenium.dev/selenium/web/web-form.html

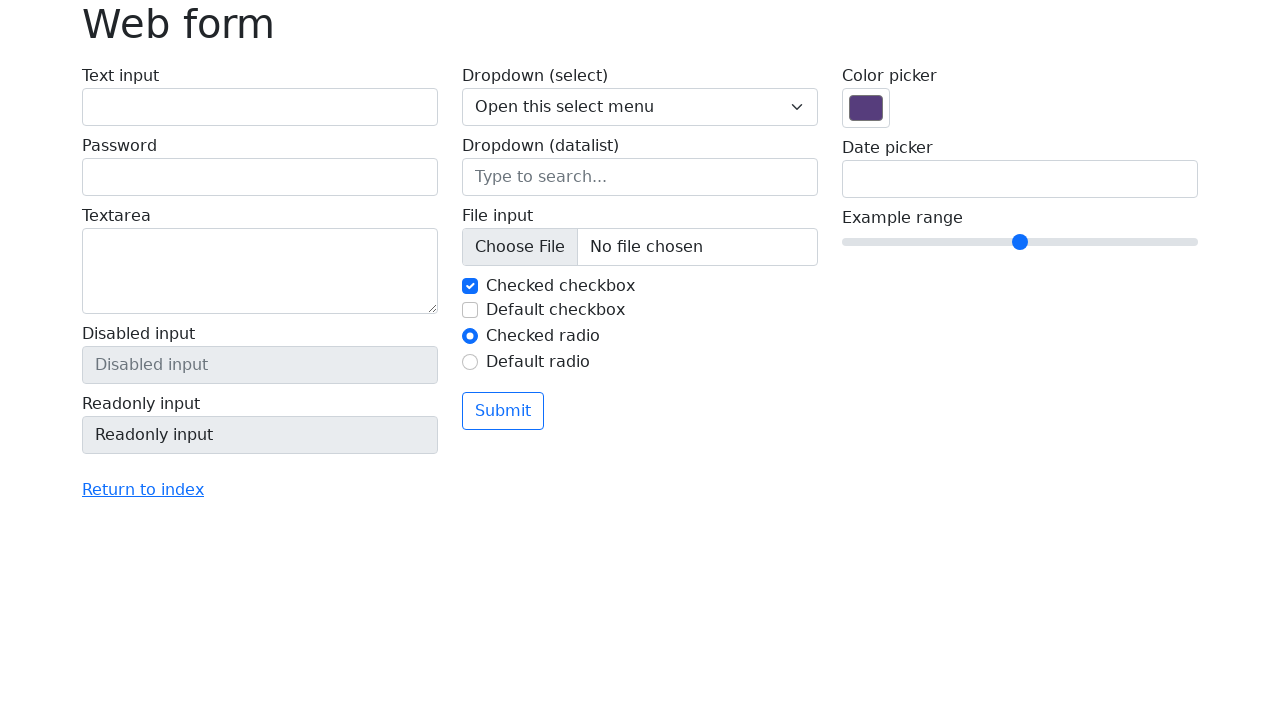

Clicked checkbox #my-check-1 to toggle its state at (470, 286) on #my-check-1
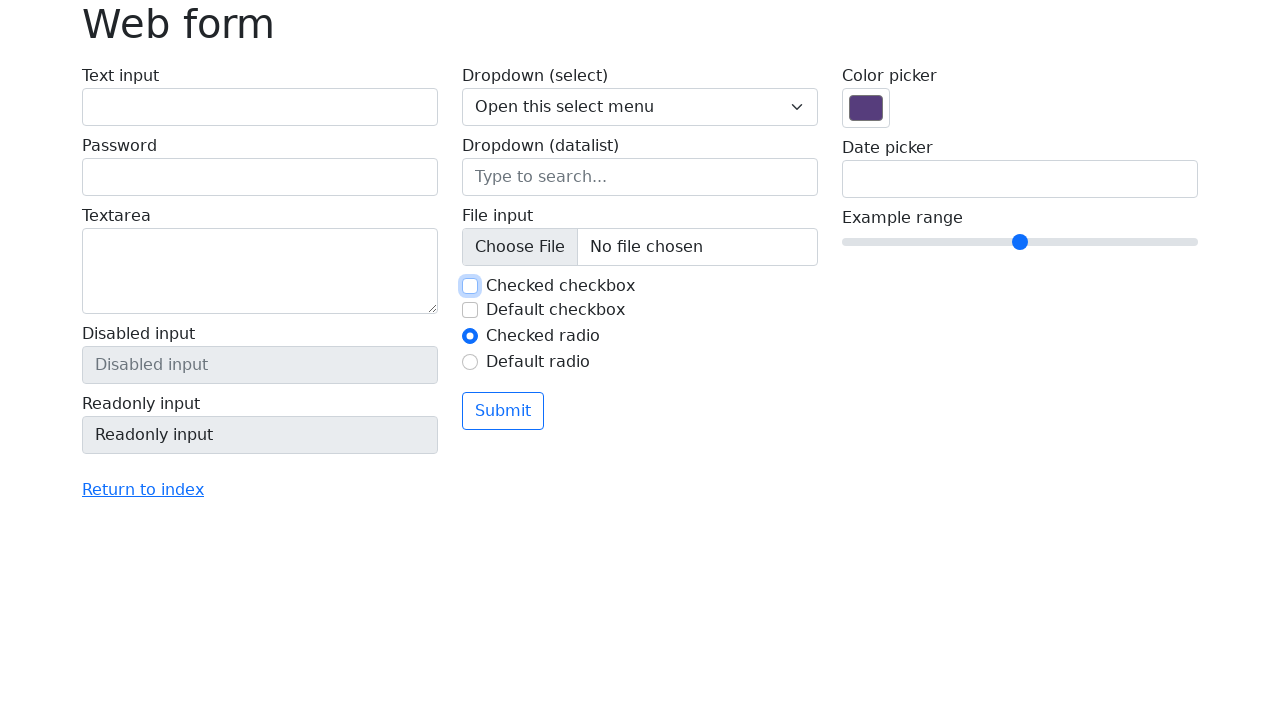

Verified checkbox #my-check-1 is present
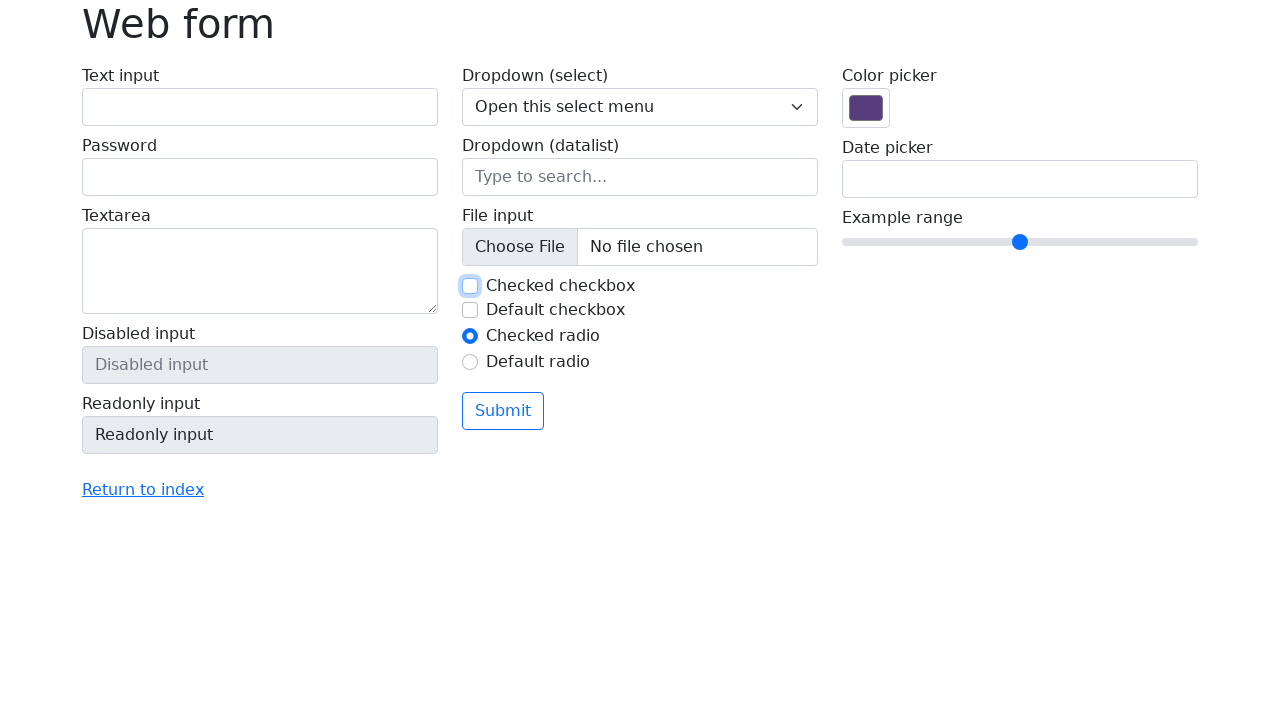

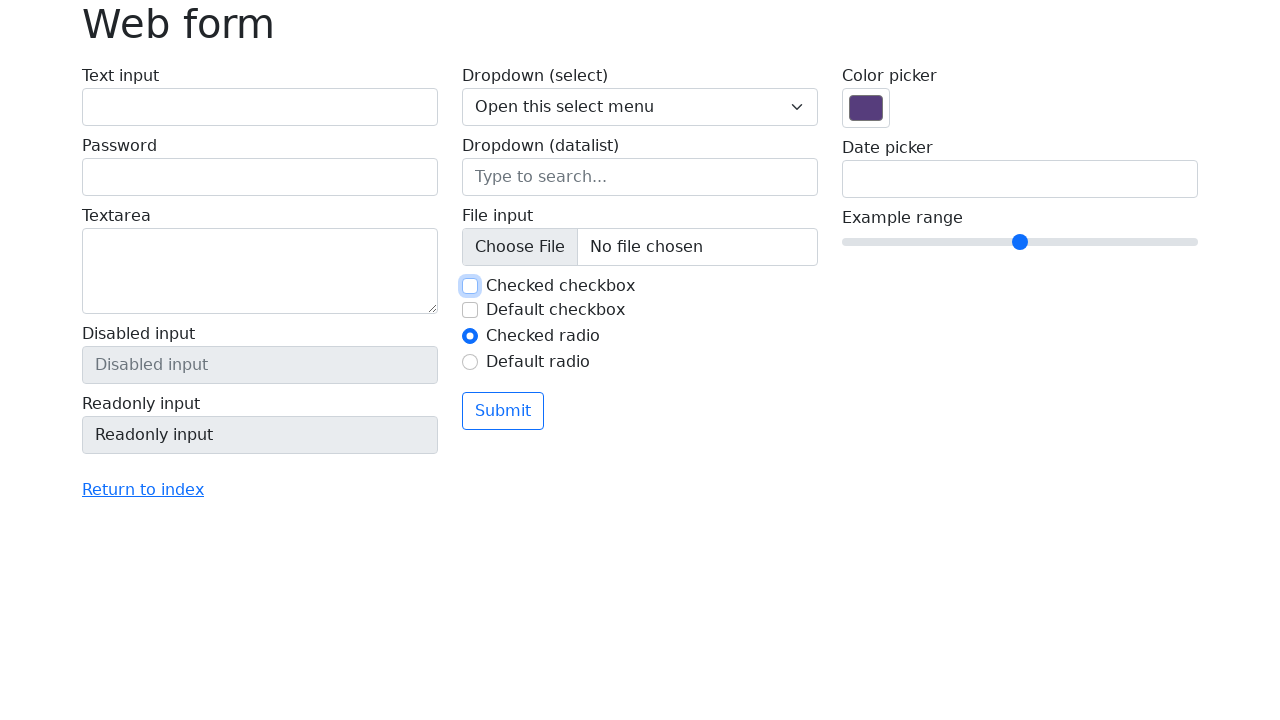